Tests that new todo items are appended to the bottom of the list by creating 3 items and verifying the count

Starting URL: https://demo.playwright.dev/todomvc

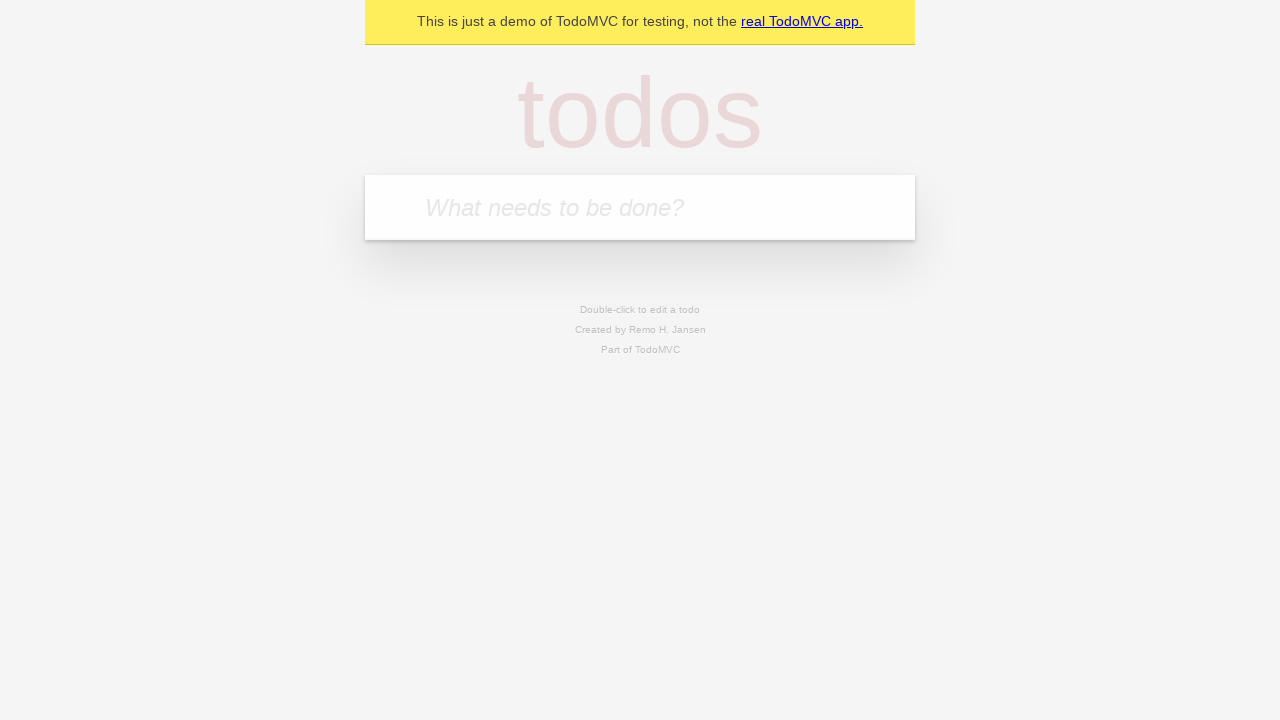

Filled todo input field with 'buy some cheese' on internal:attr=[placeholder="What needs to be done?"i]
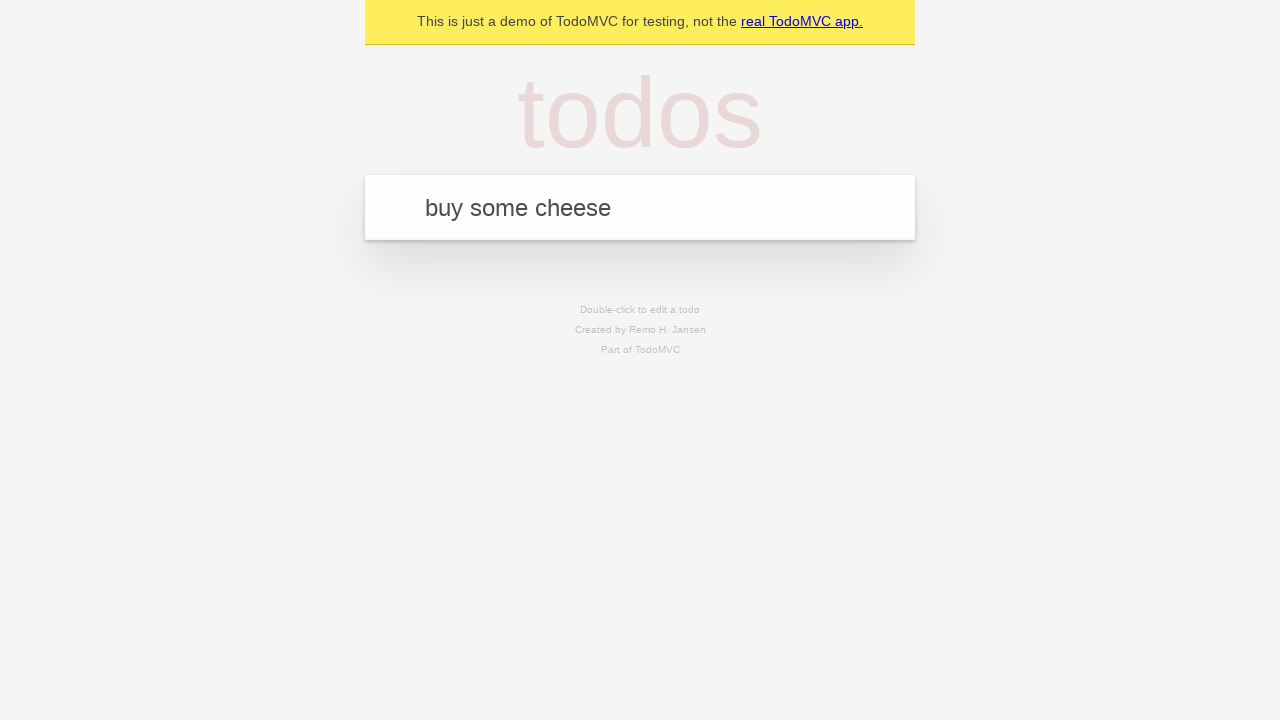

Pressed Enter to add todo item 'buy some cheese' on internal:attr=[placeholder="What needs to be done?"i]
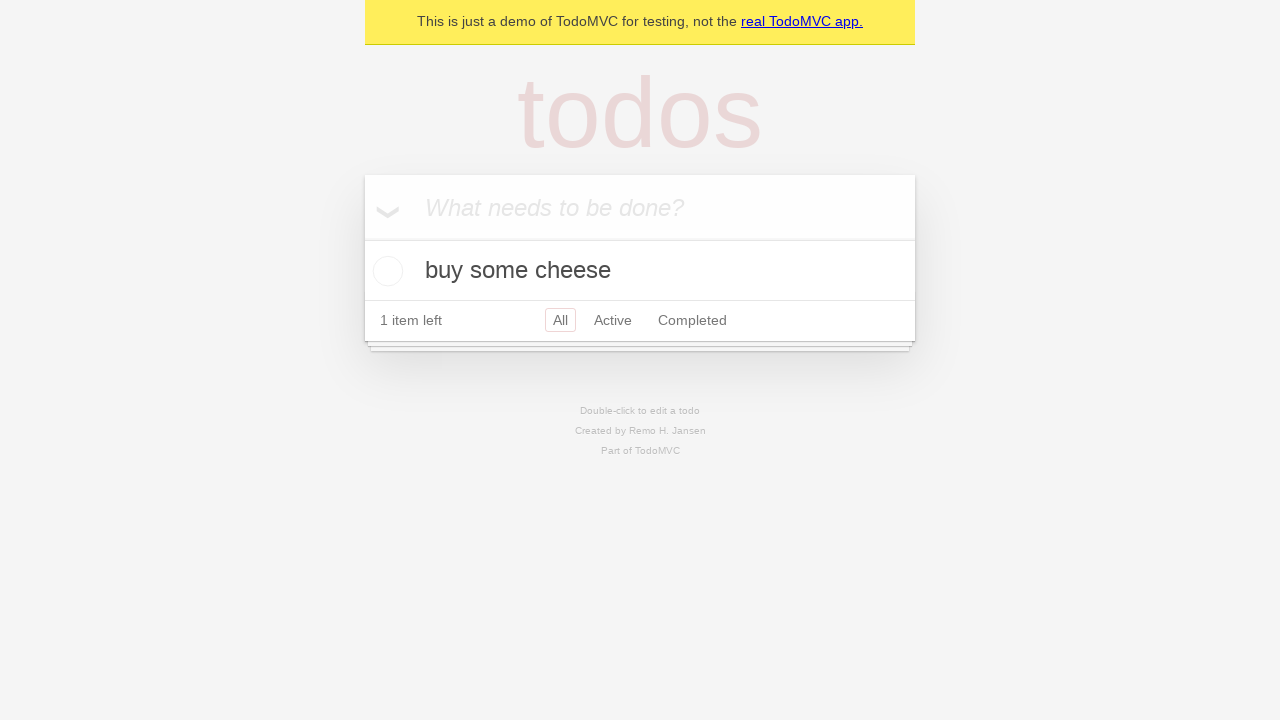

Filled todo input field with 'feed the cat' on internal:attr=[placeholder="What needs to be done?"i]
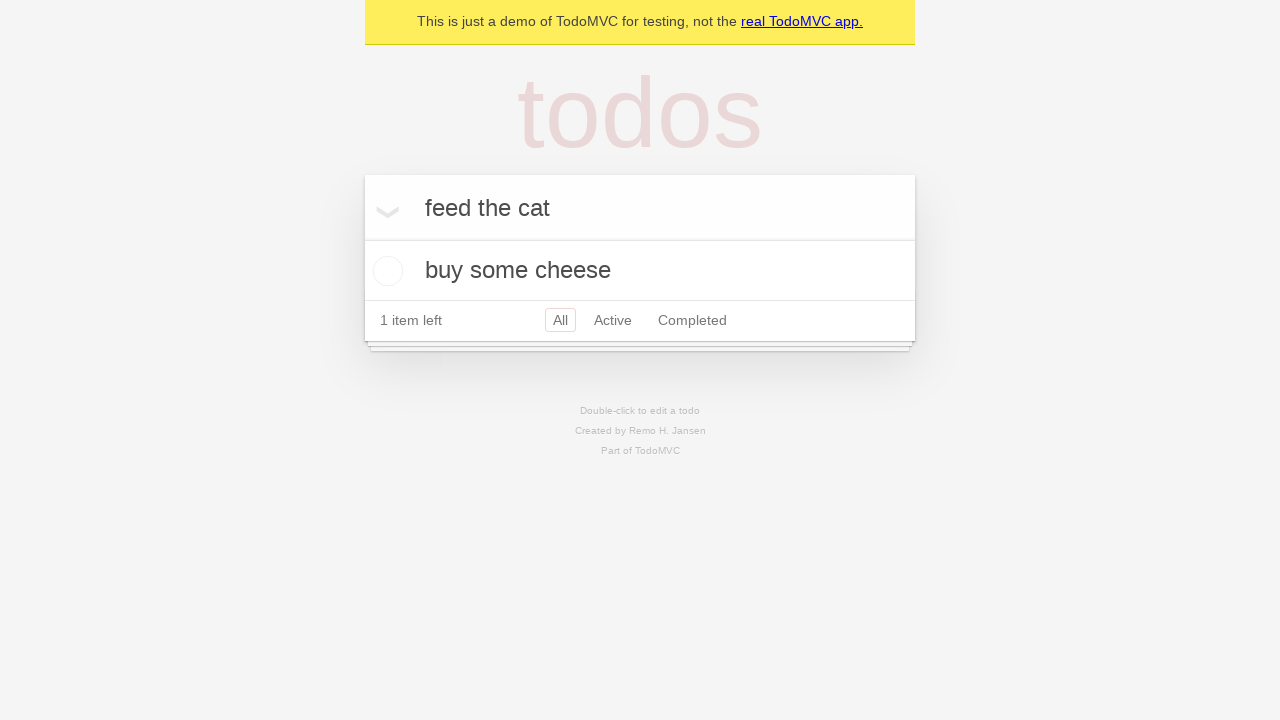

Pressed Enter to add todo item 'feed the cat' on internal:attr=[placeholder="What needs to be done?"i]
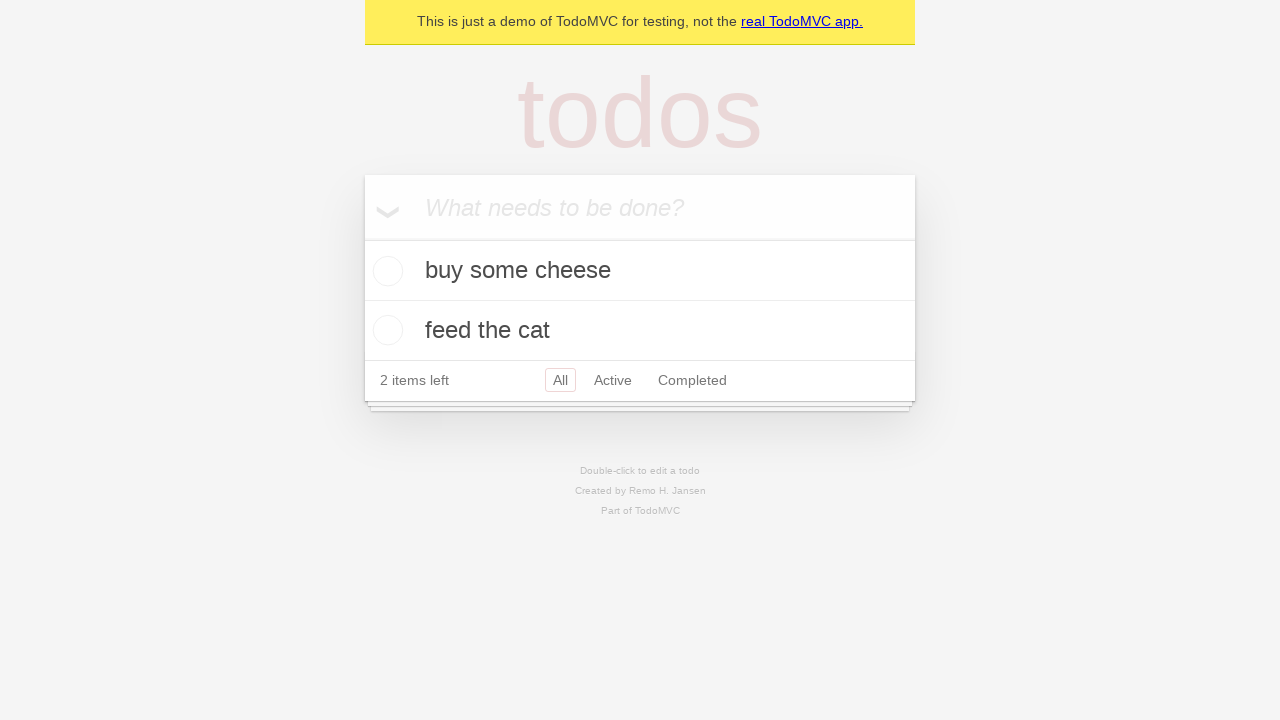

Filled todo input field with 'book a doctors appointment' on internal:attr=[placeholder="What needs to be done?"i]
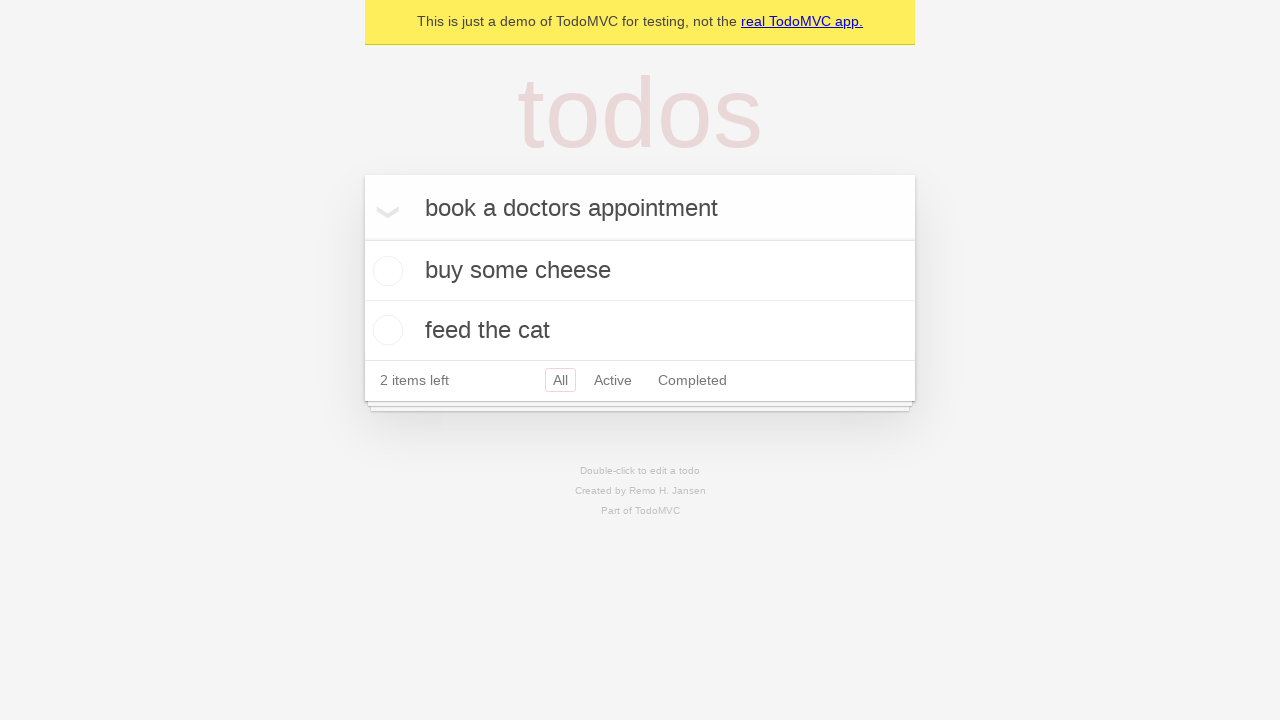

Pressed Enter to add todo item 'book a doctors appointment' on internal:attr=[placeholder="What needs to be done?"i]
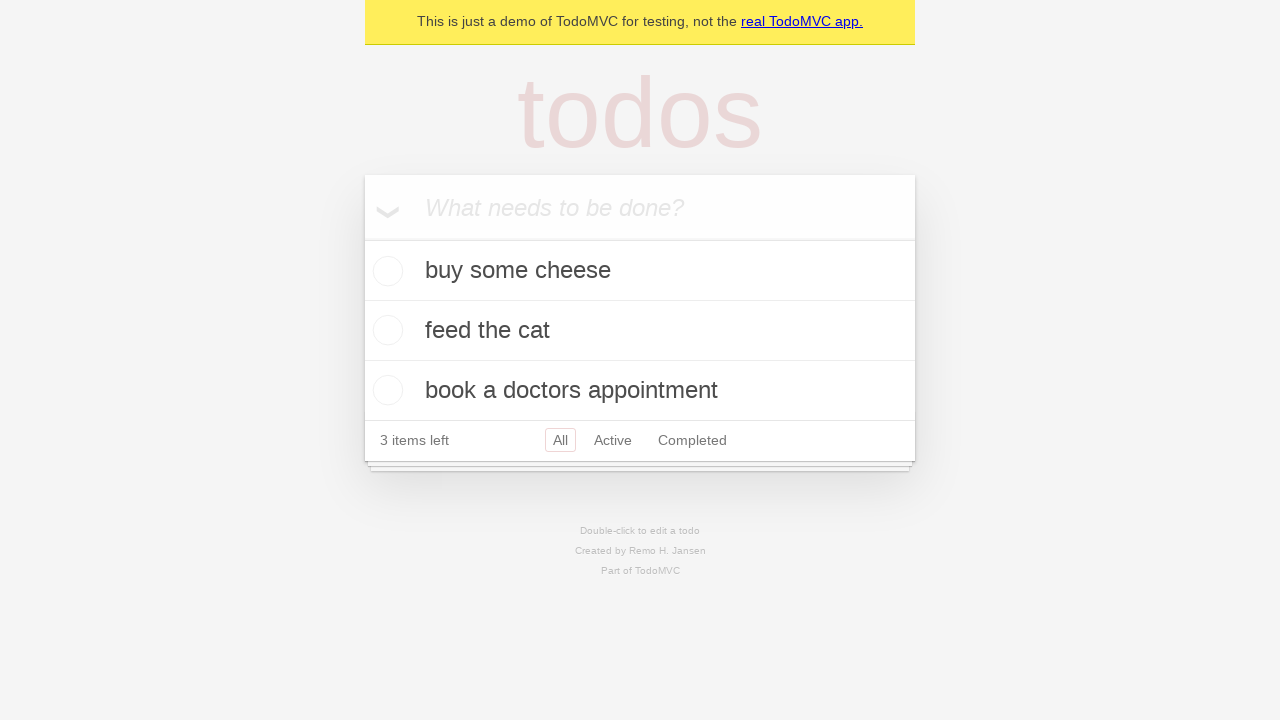

Verified that 3 todo items have been added to localStorage
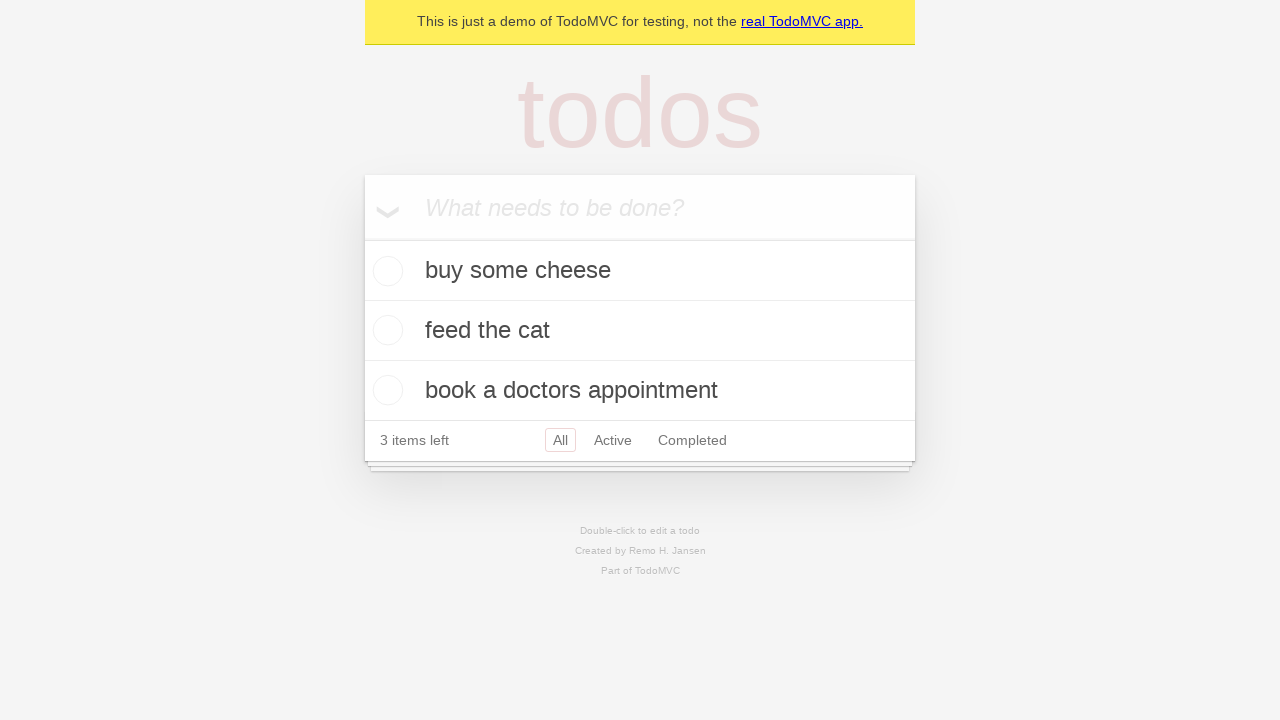

Verified that '3 items left' counter is displayed on the page
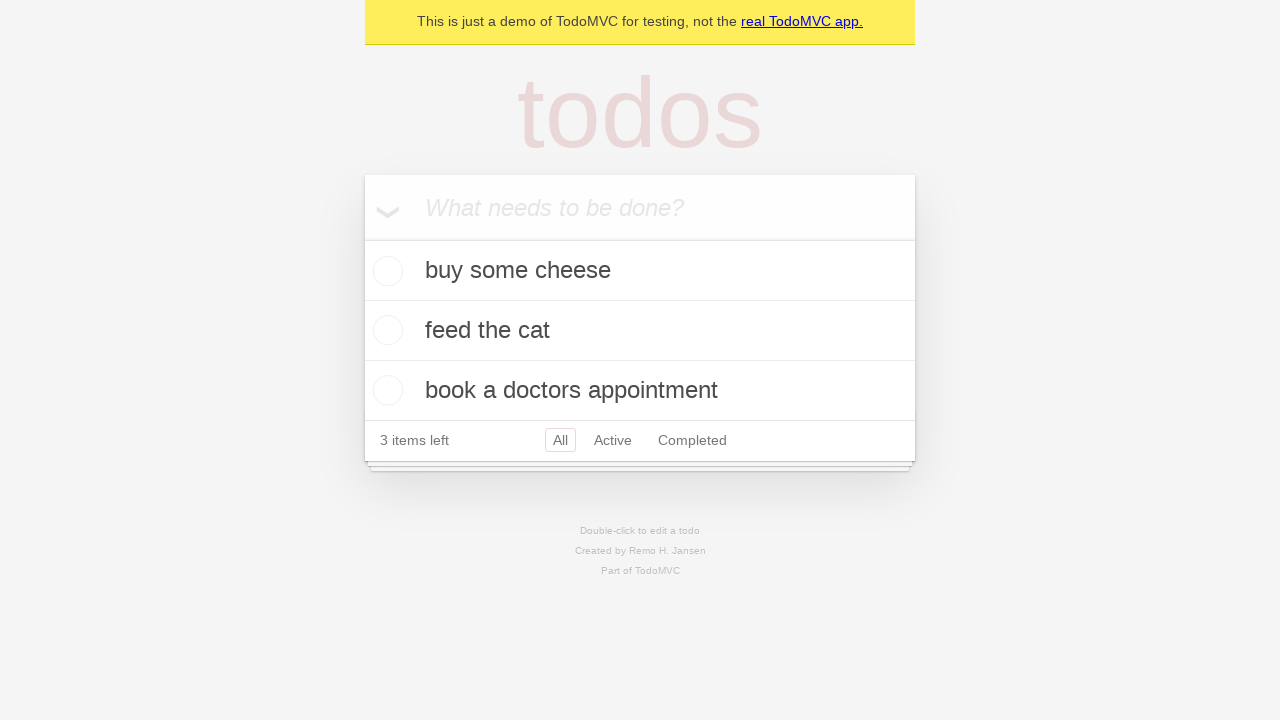

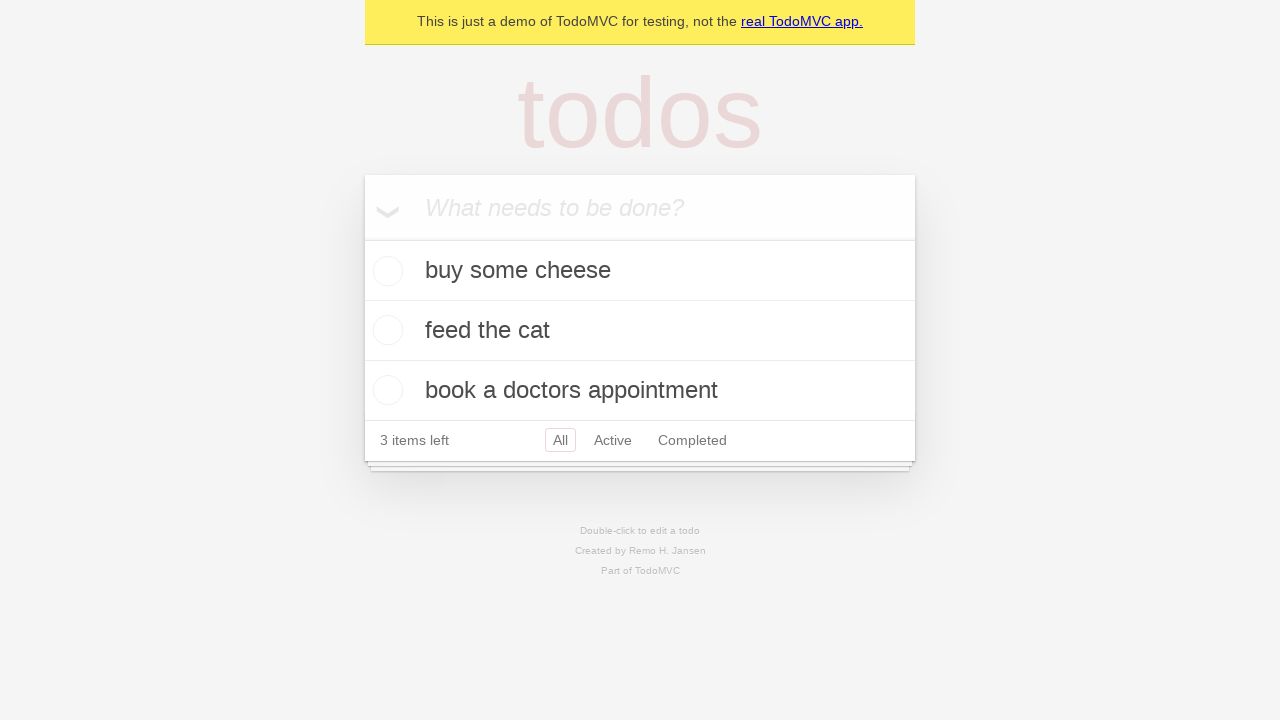